Tests filling text fields on a demo form by entering a name and email using XPath selectors that target fields with similar attributes.

Starting URL: https://demoapps.qspiders.com/ui?scenario=1

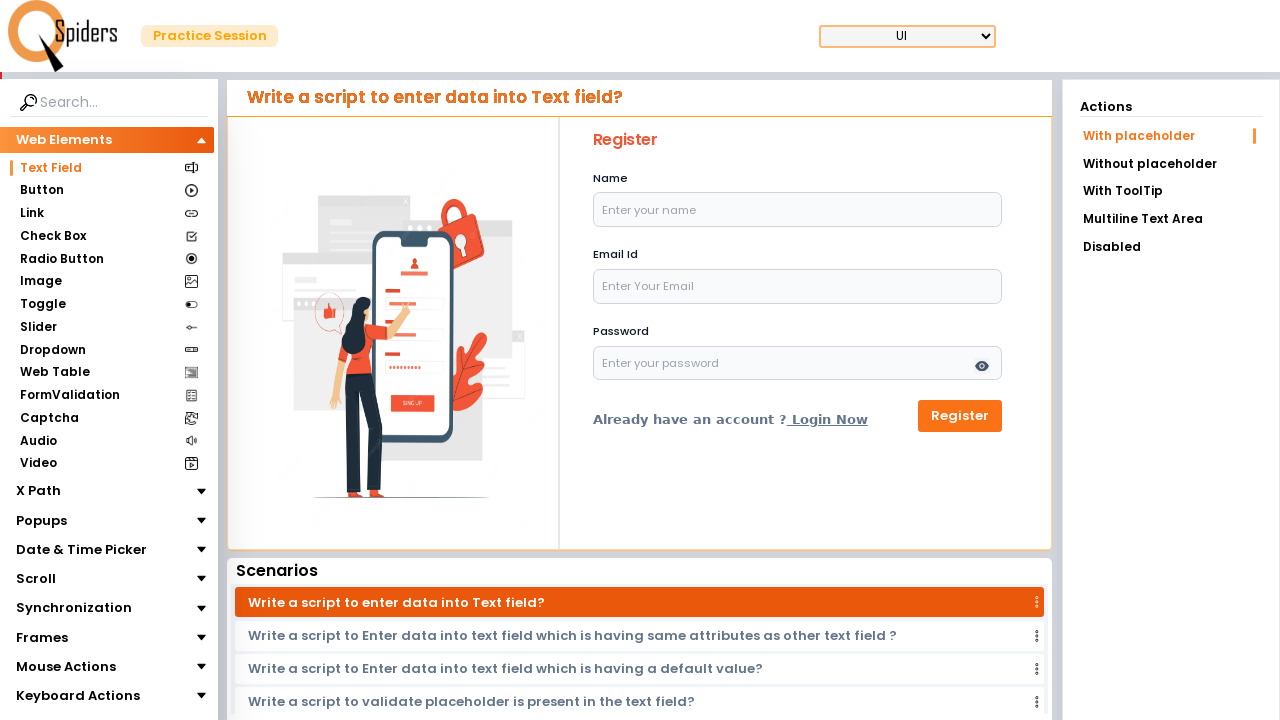

Waited 2 seconds for page to load
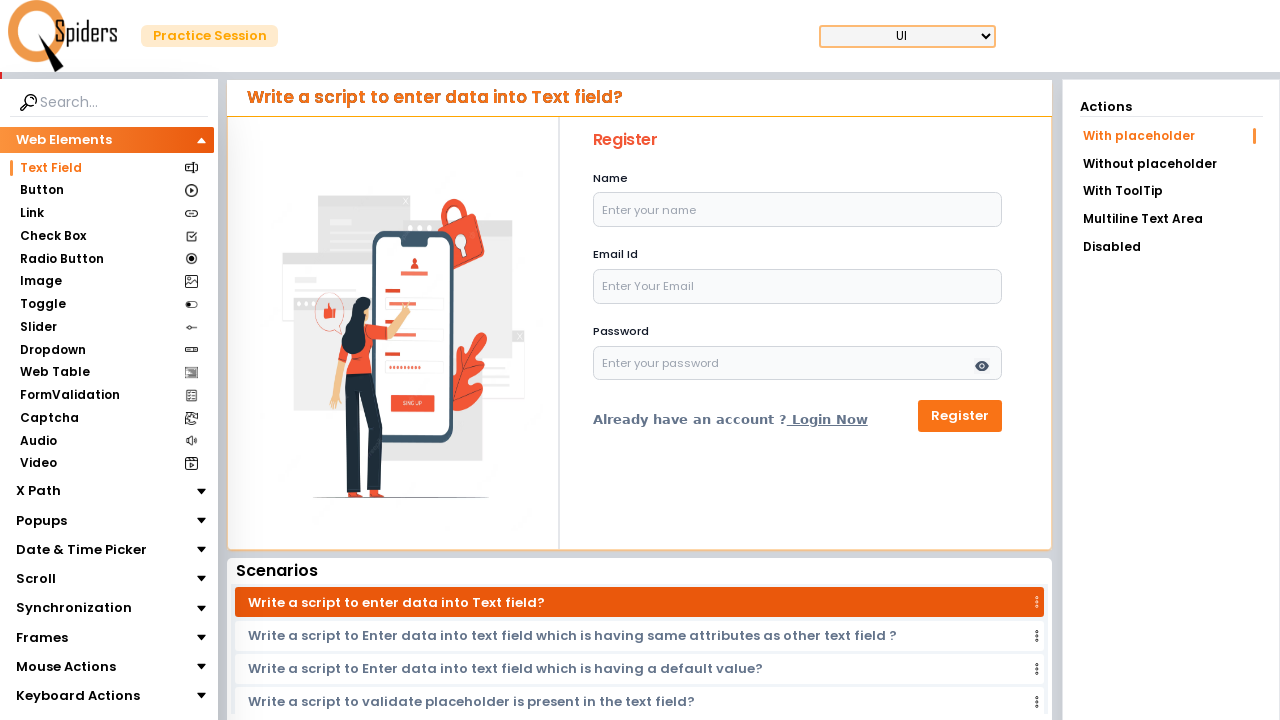

Filled Name field with 'satya' using XPath selector on //label[text()='Name']/following-sibling::input
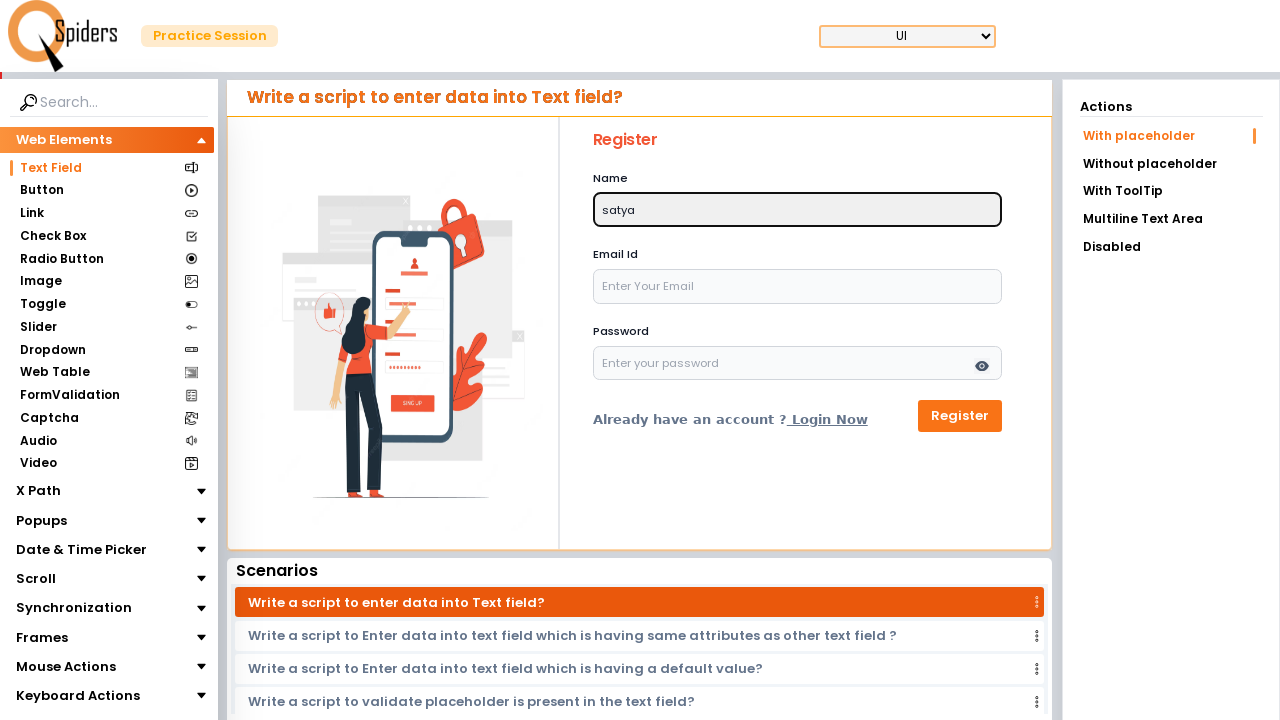

Filled Email field with 'yadav' using XPath selector with placeholder attribute on //label[contains(text(),'Email Id')]/following-sibling::input[@placeholder='Ente
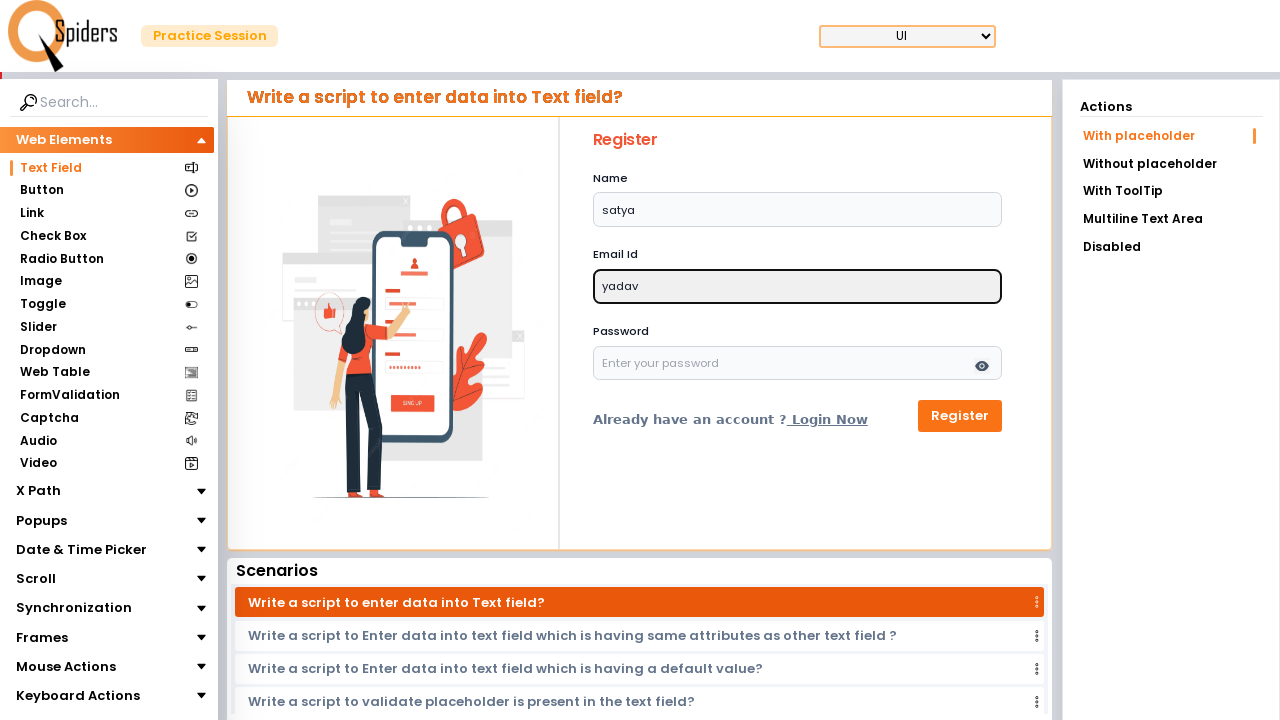

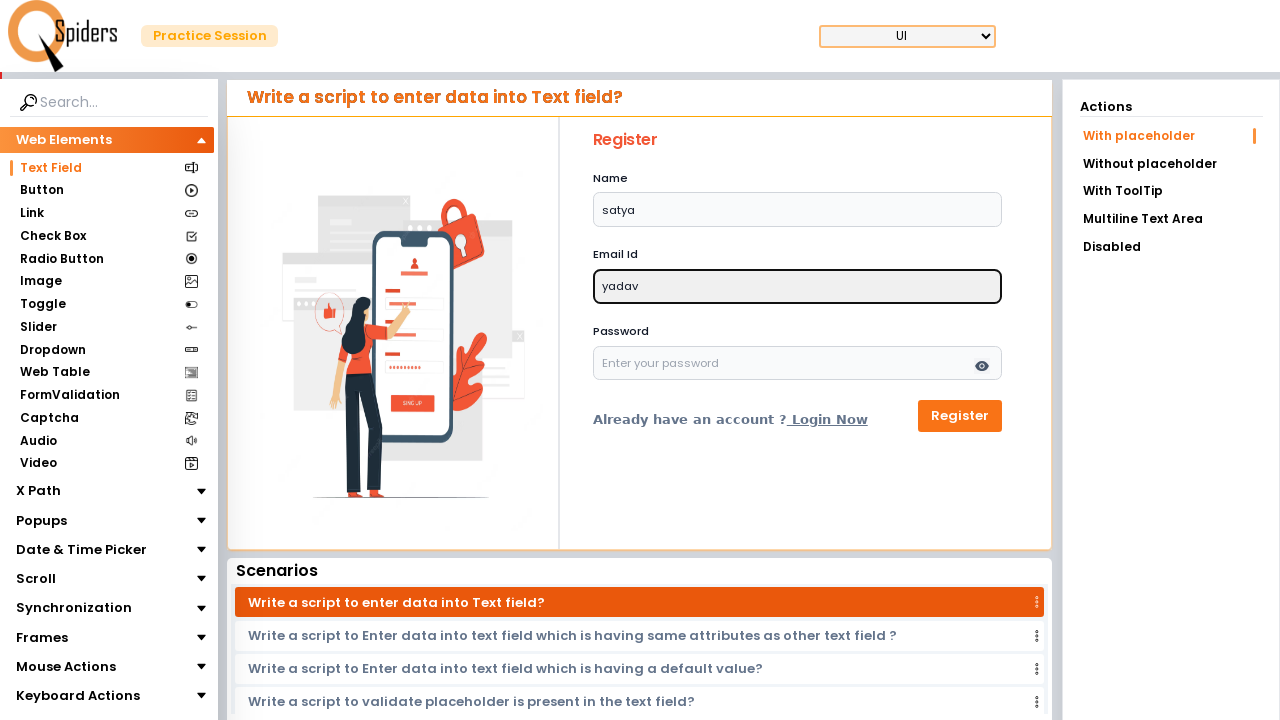